Navigates to wisequarter.com and verifies the URL contains "wisequarter"

Starting URL: https://www.wisequarter.com/

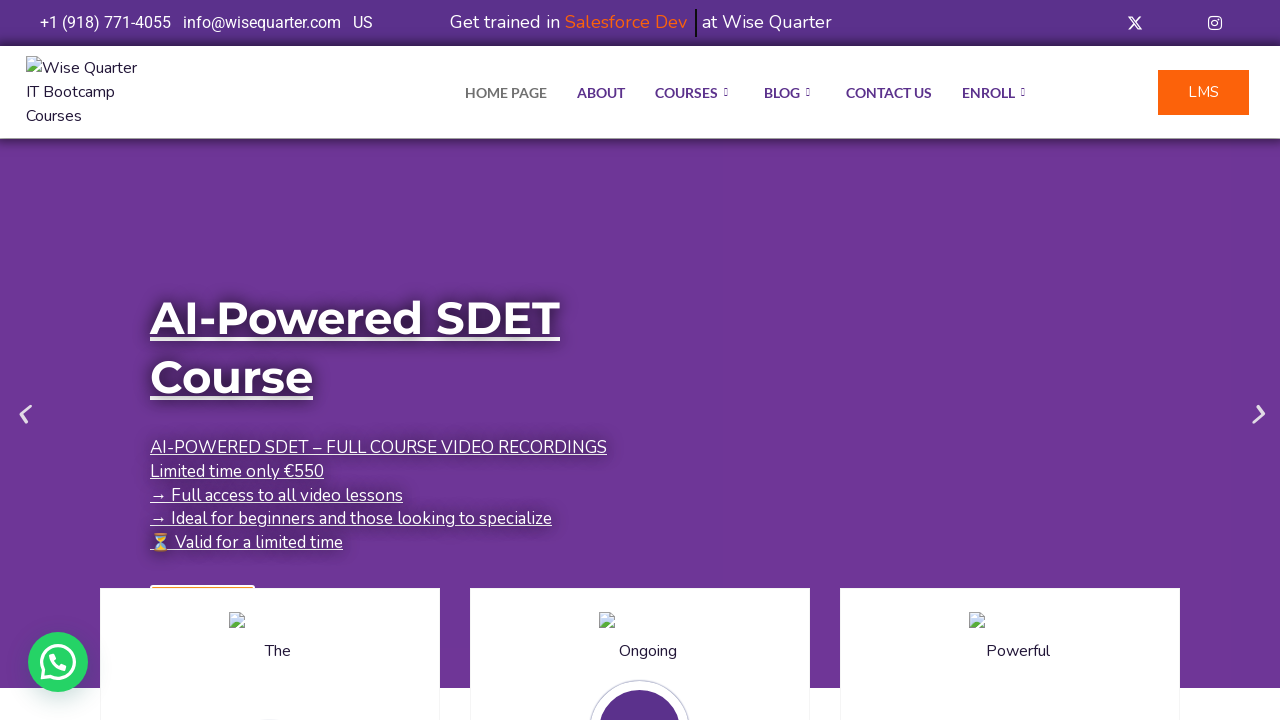

Verified that URL contains 'wisequarter'
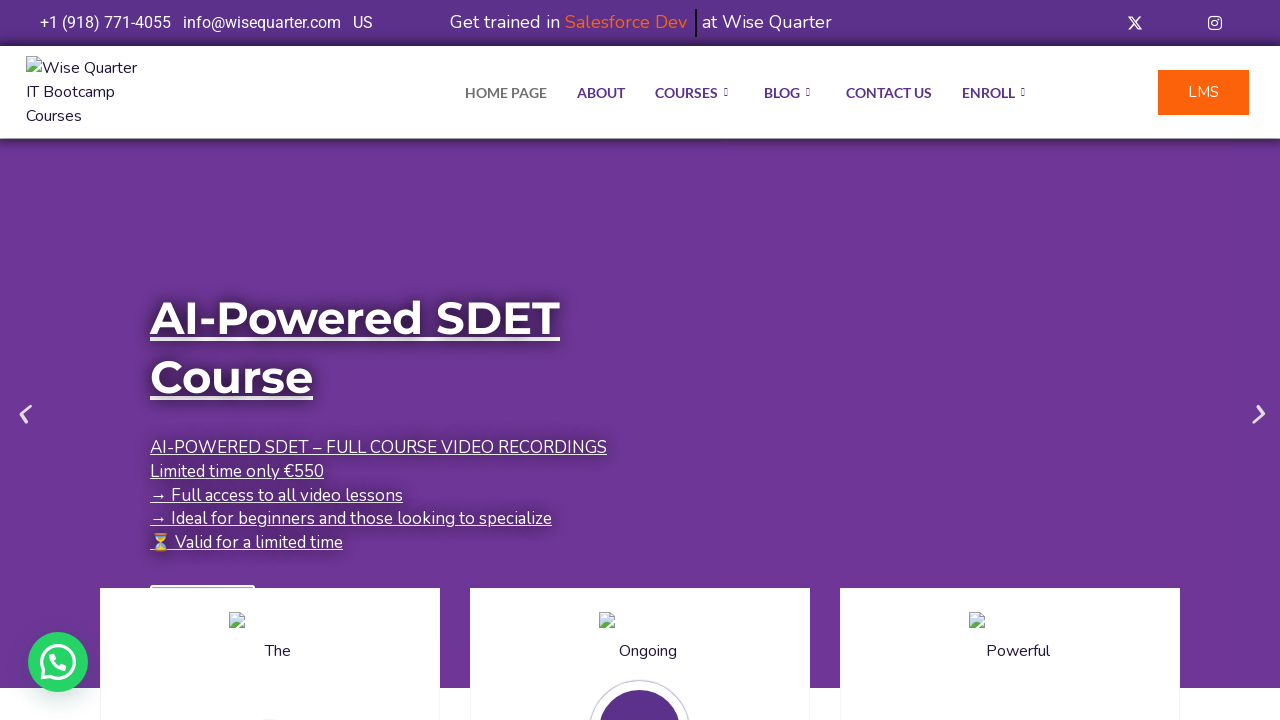

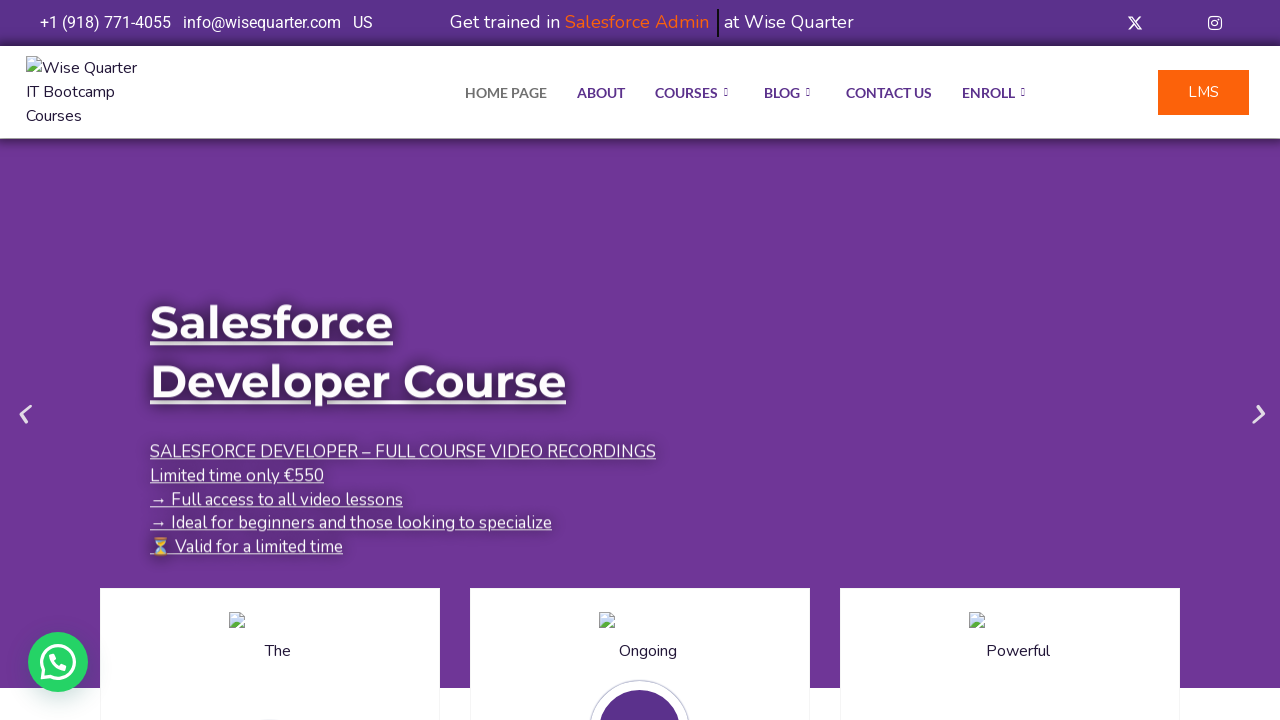